Navigates to the Canopy test pages and verifies specific element text content including welcome message and button state

Starting URL: http://lefthandedgoat.github.io/canopy/testpages/

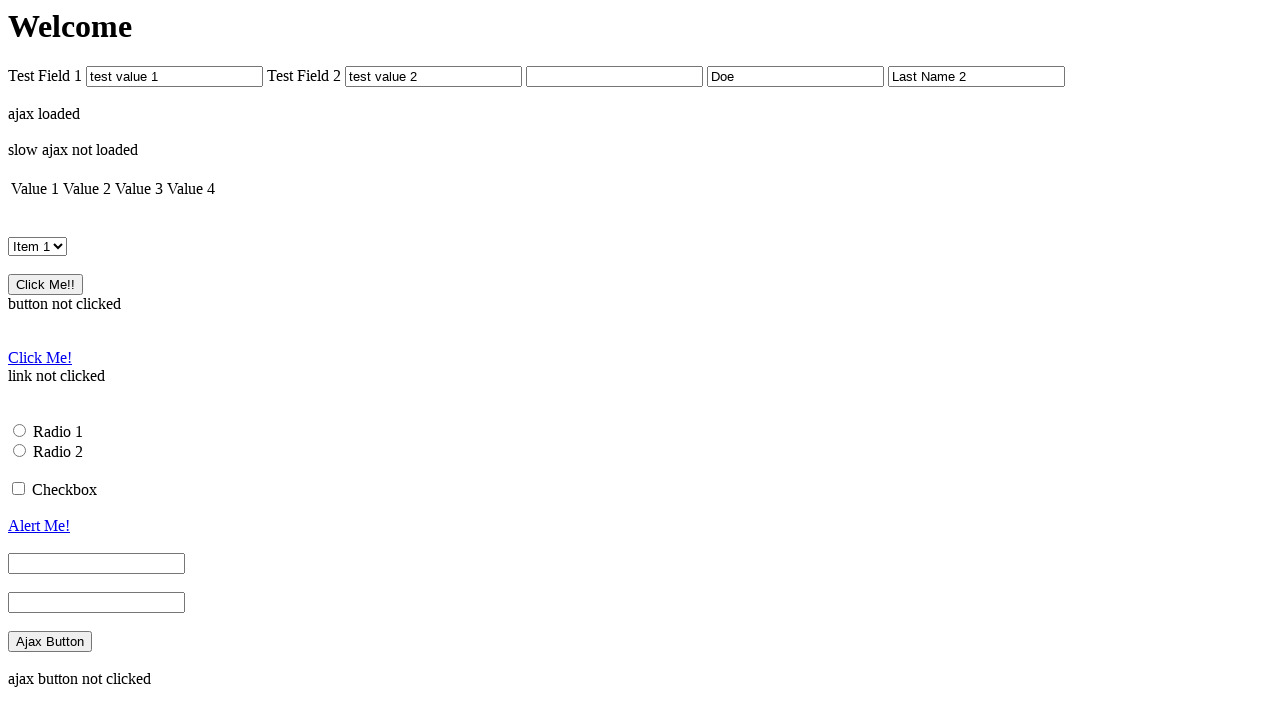

Waited for welcome element to load
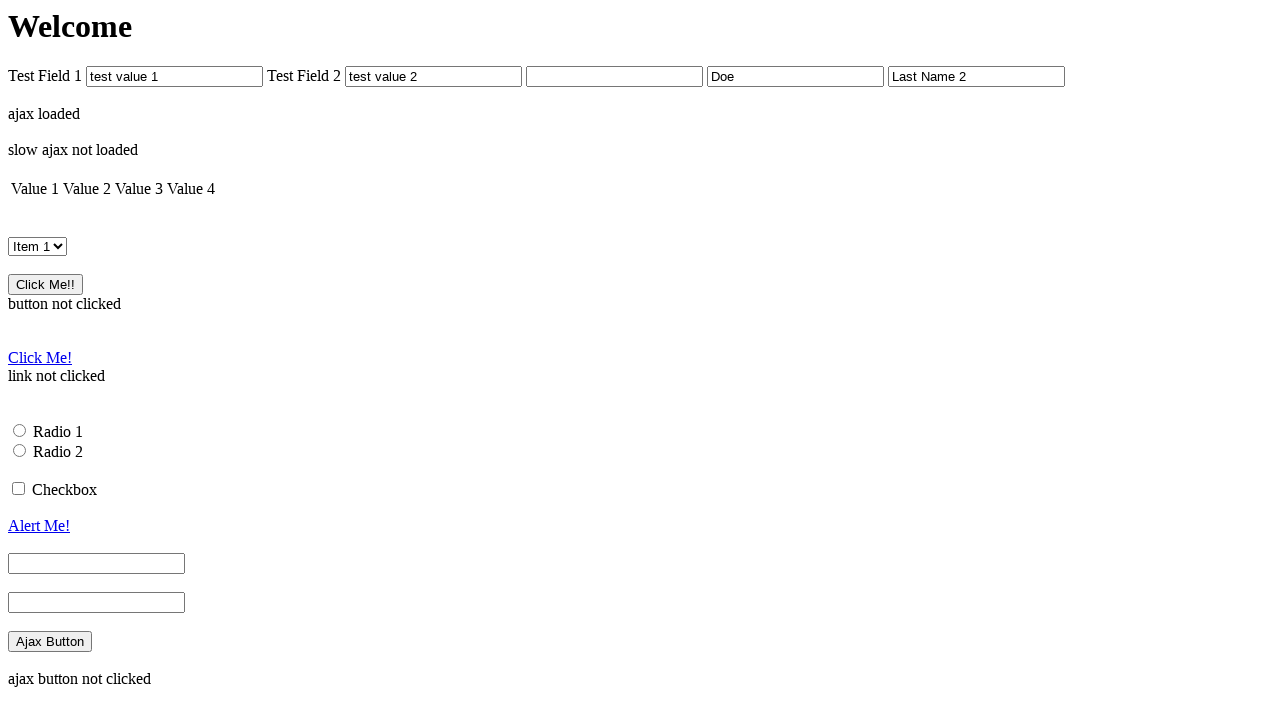

Waited for button clicked element to load
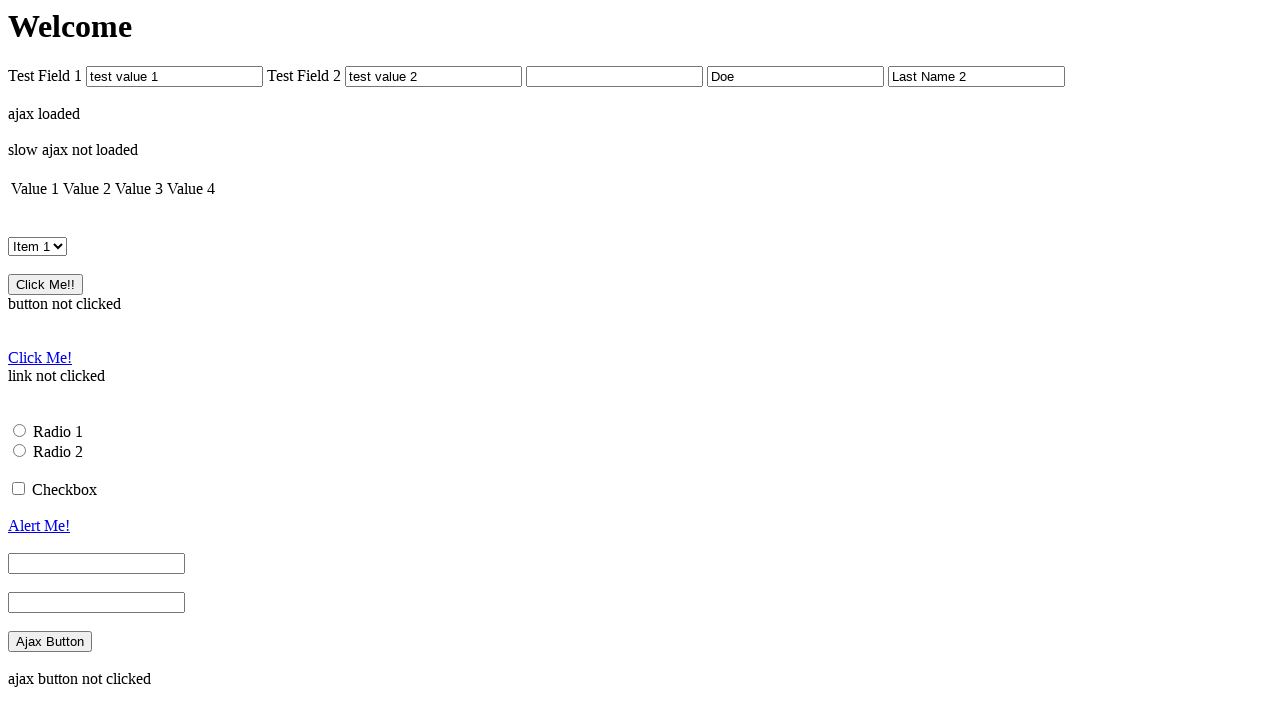

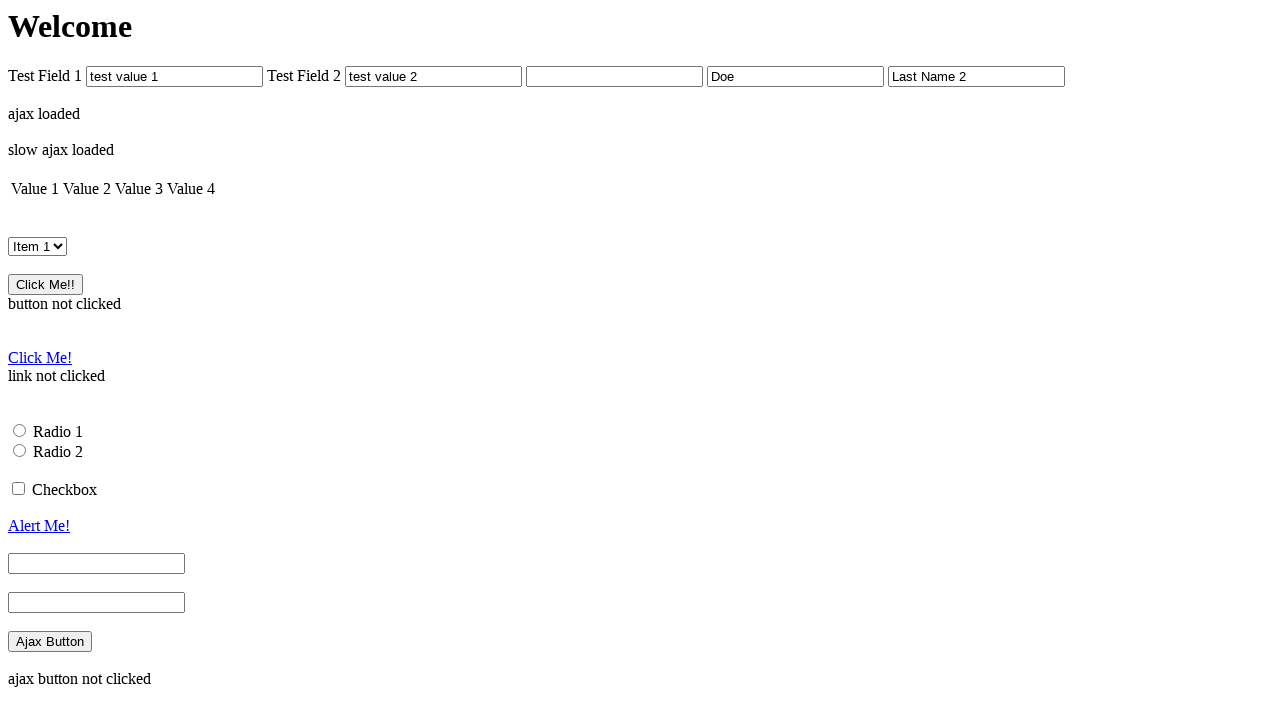